Tests an e-commerce shopping flow by adding multiple vegetables/fruits to cart, proceeding to checkout, and applying a promo code

Starting URL: https://www.rahulshettyacademy.com/seleniumPractise

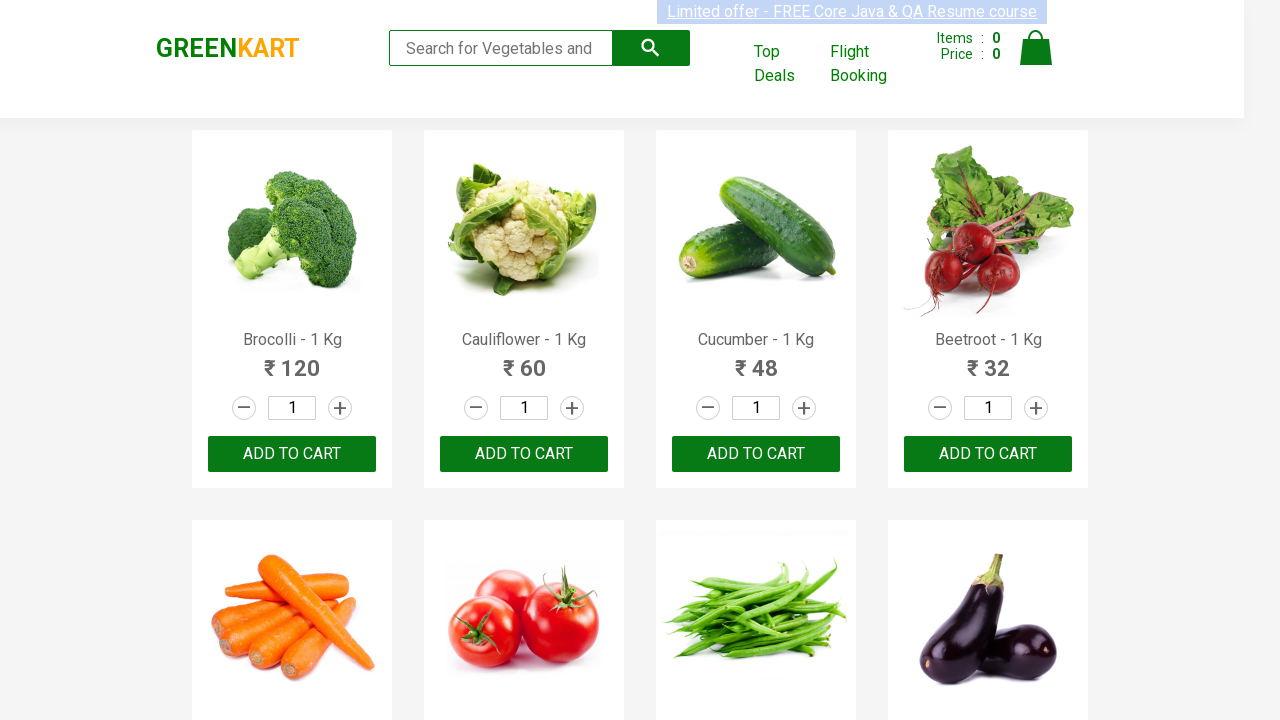

Waited for product list to load
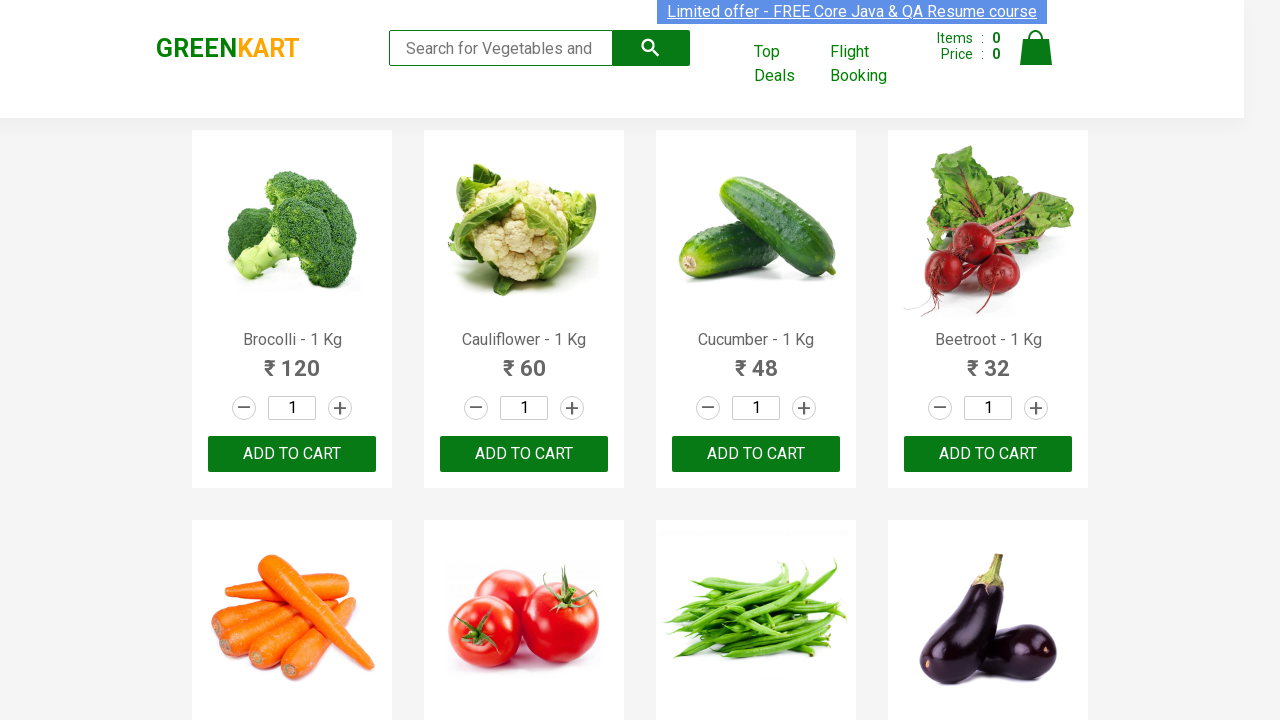

Retrieved all product elements from page
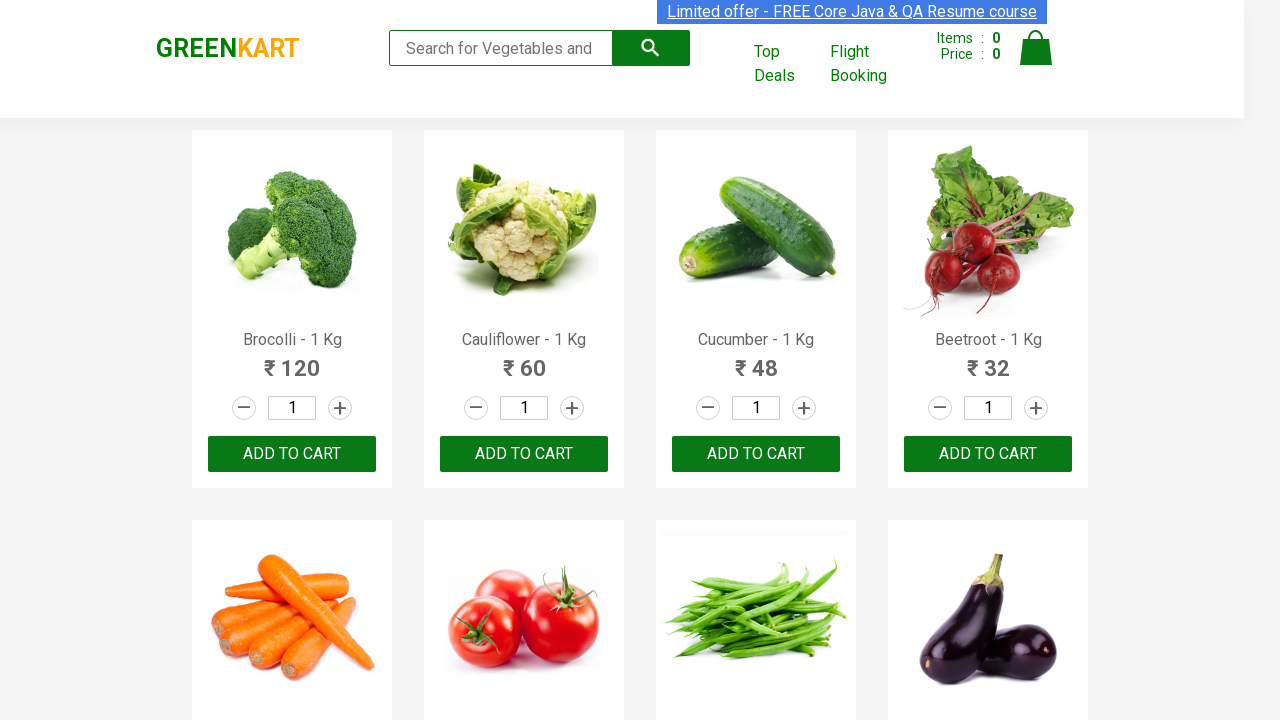

Added 'Carrot' to cart at (292, 360) on div.product-action button >> nth=4
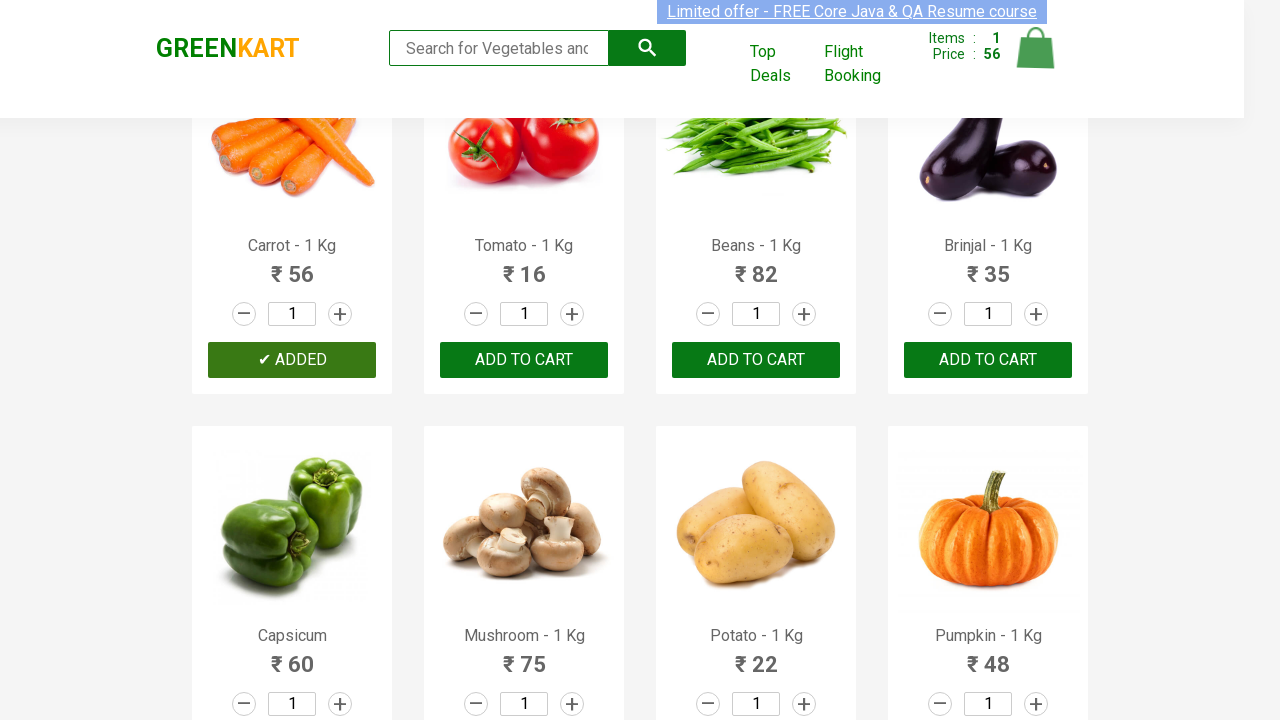

Added 'Capsicum' to cart at (292, 360) on div.product-action button >> nth=8
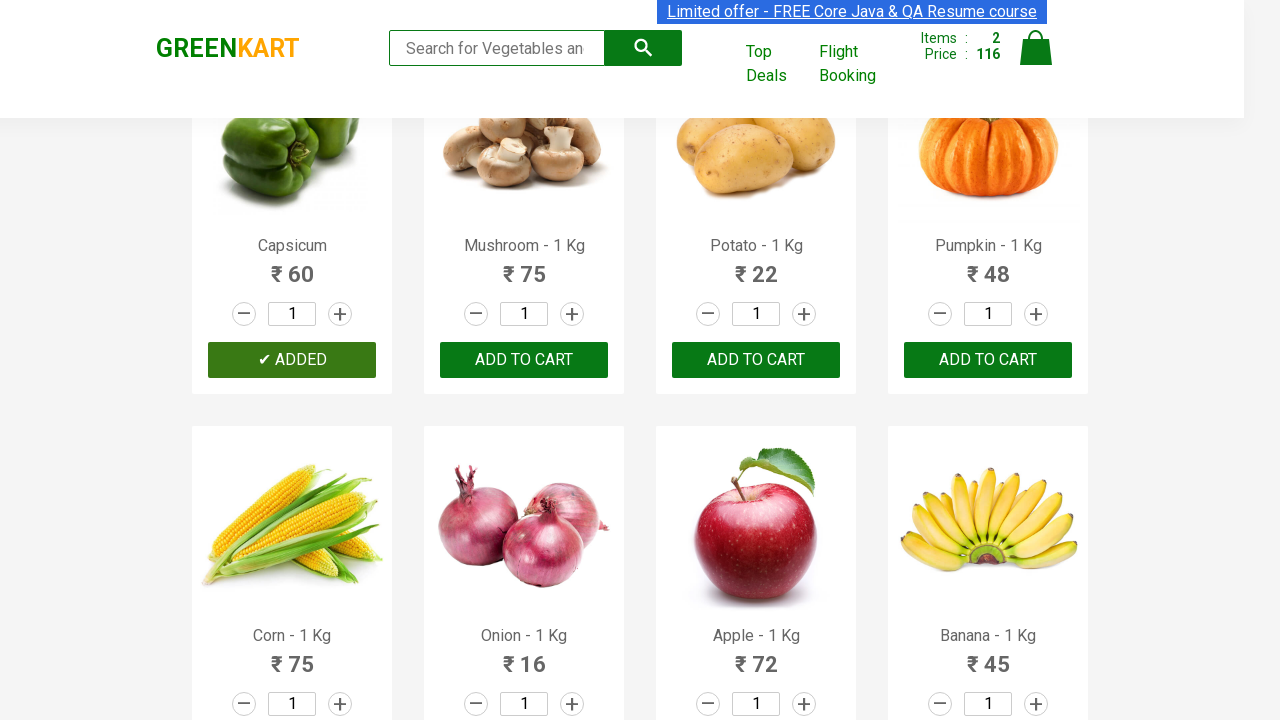

Added 'Apple' to cart at (756, 360) on div.product-action button >> nth=14
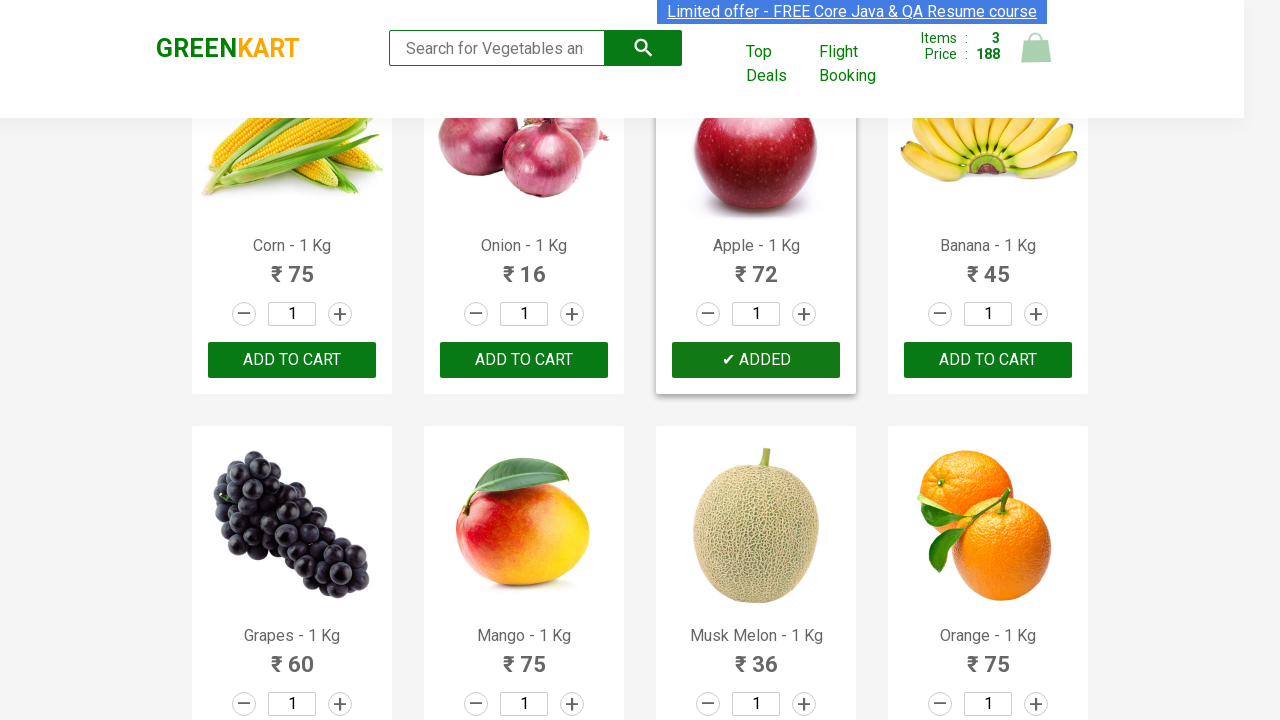

Added 'Musk Melon' to cart at (756, 360) on div.product-action button >> nth=18
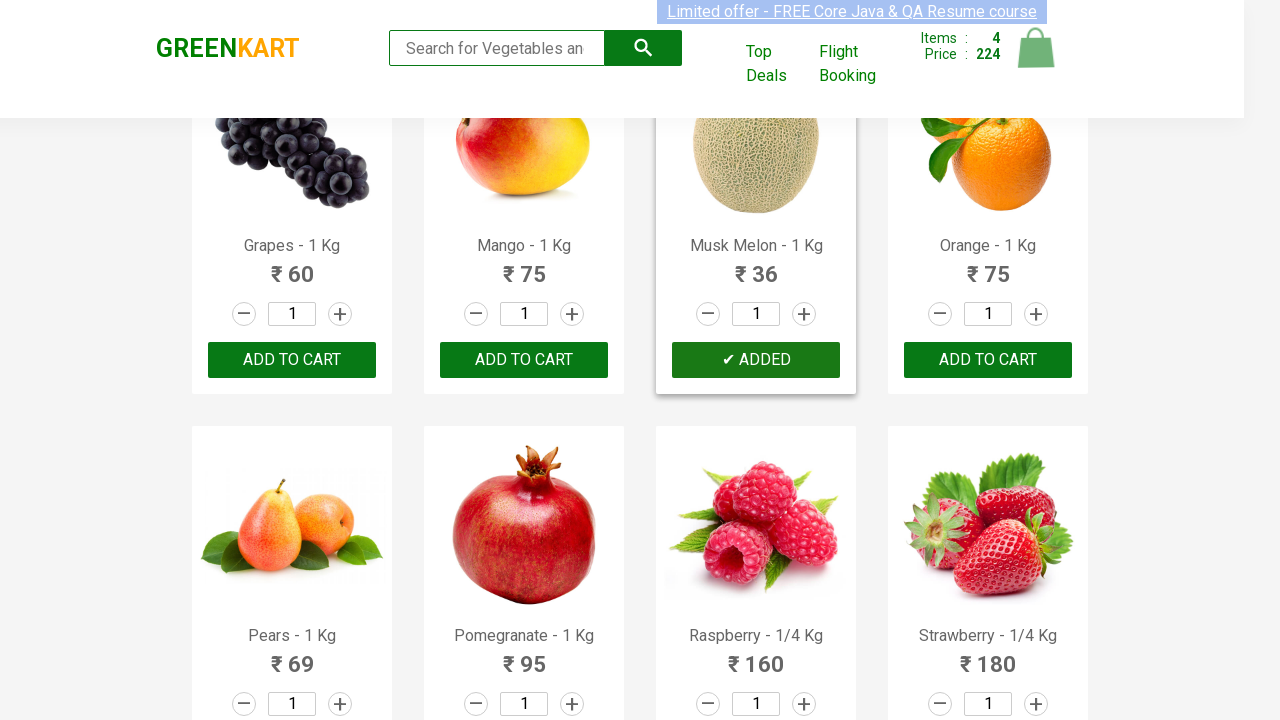

Clicked on cart icon at (1036, 48) on img[alt='Cart']
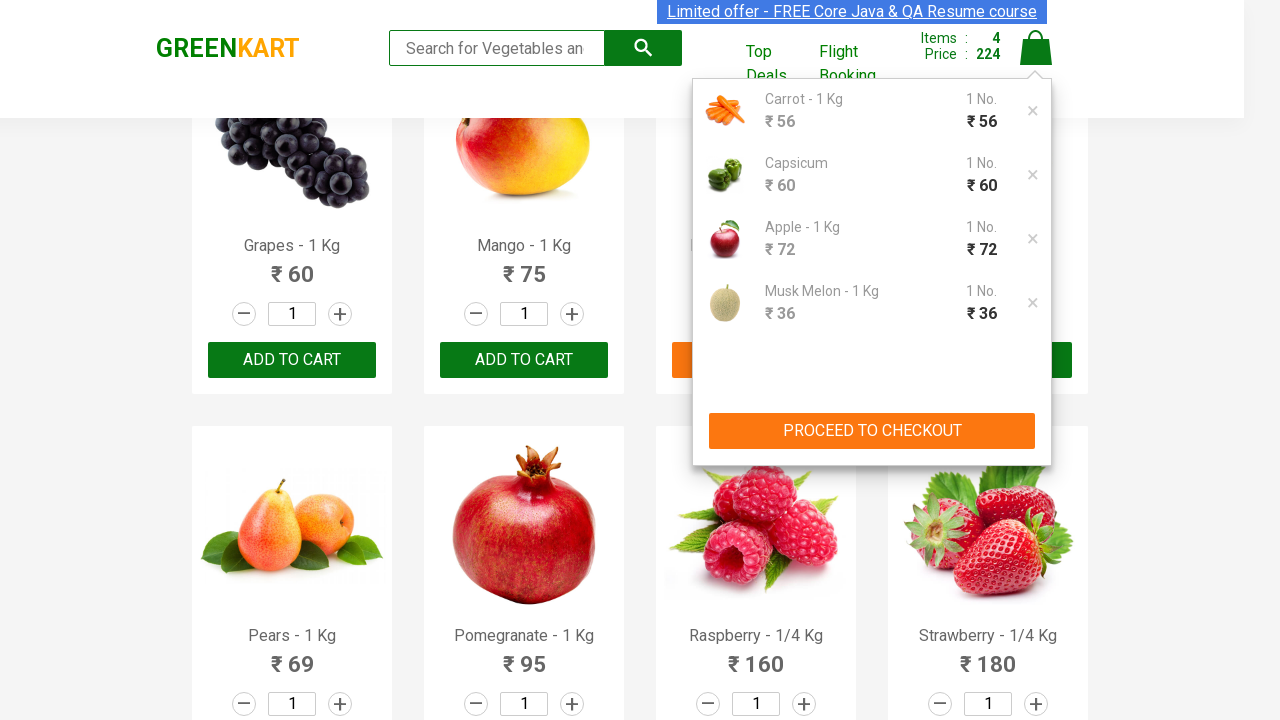

Clicked PROCEED TO CHECKOUT button at (872, 431) on xpath=//button[contains(text(),'PROCEED TO CHECKOUT')]
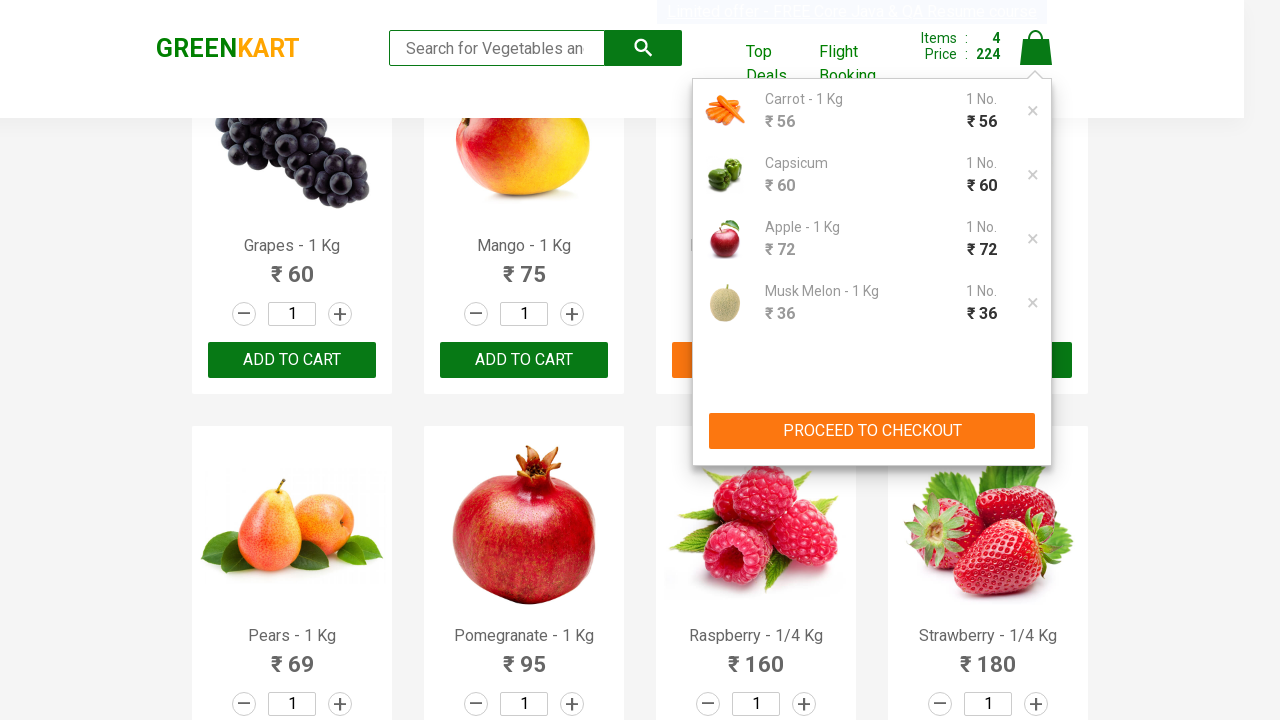

Entered promo code 'rahulshettyacademy' on input.promoCode
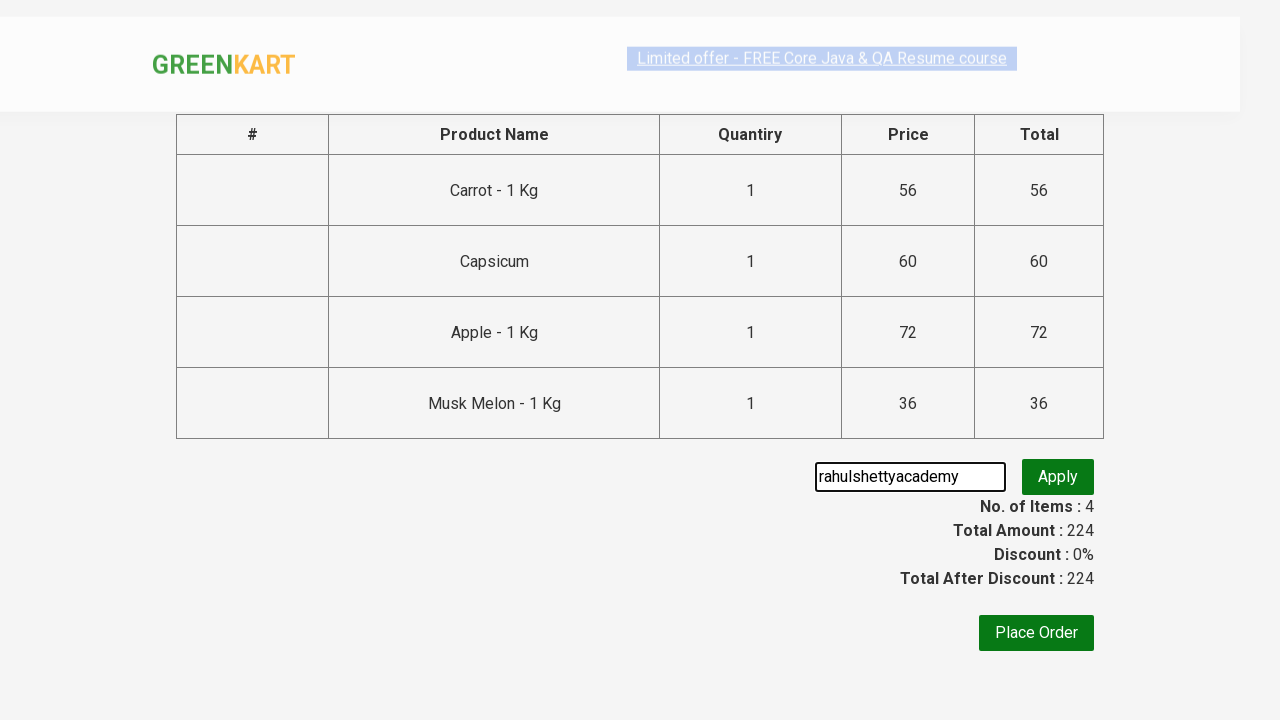

Clicked Apply button to apply promo code at (1058, 477) on button.promoBtn
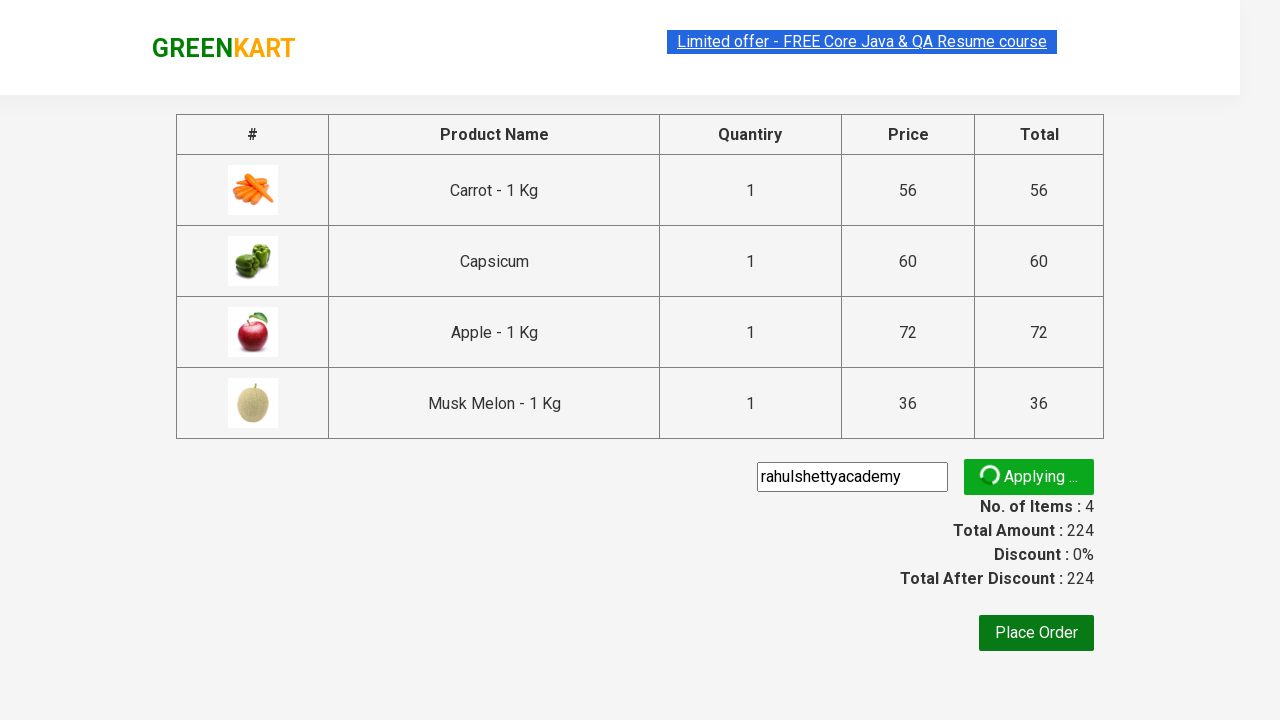

Promo code applied successfully and discount info displayed
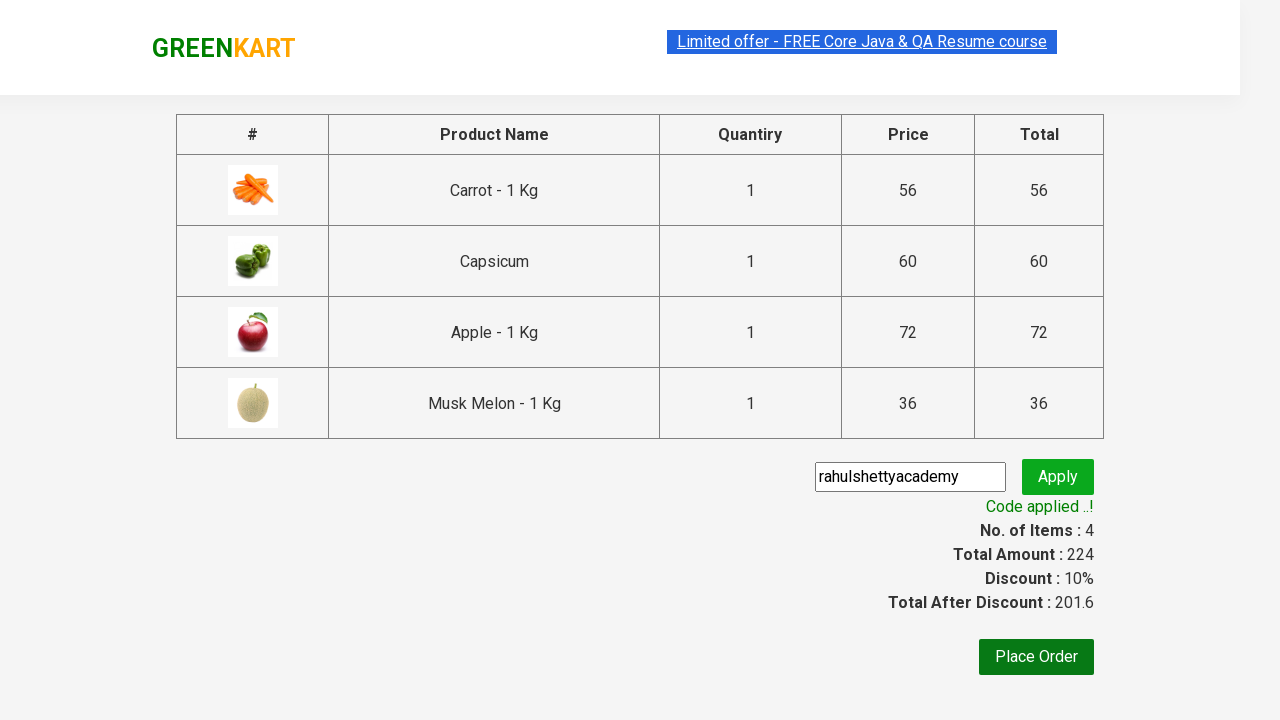

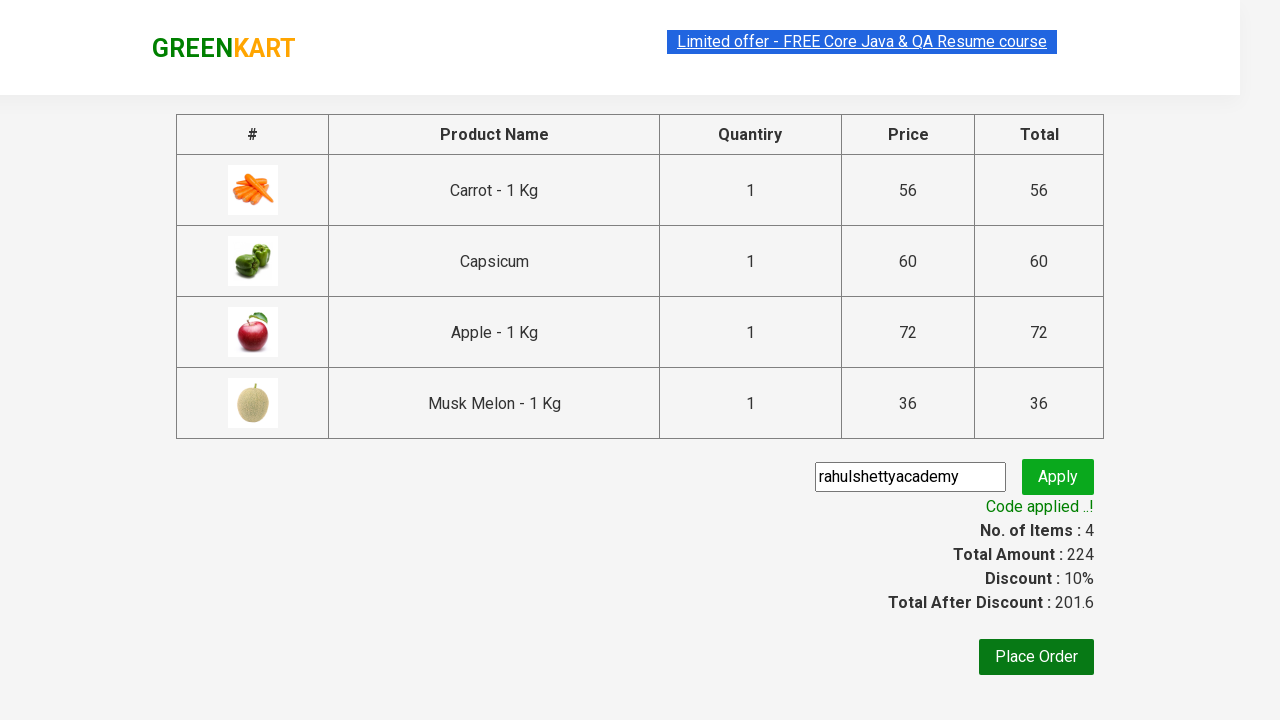